Tests deleting the currently selected item by pressing Delete key after dragging elements to the canvas.

Starting URL: https://labasse.github.io/tutti-frutti/portrait.html

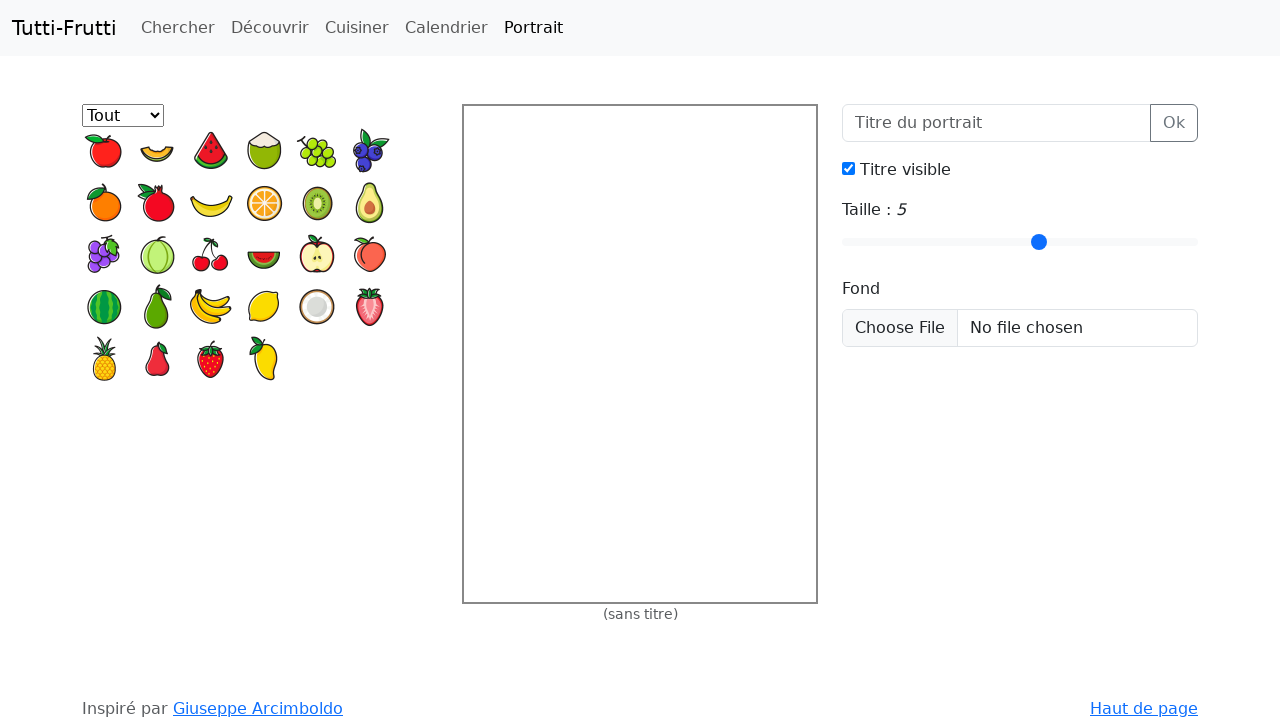

Dragged first palette item to canvas at position (30, 30) at (494, 136)
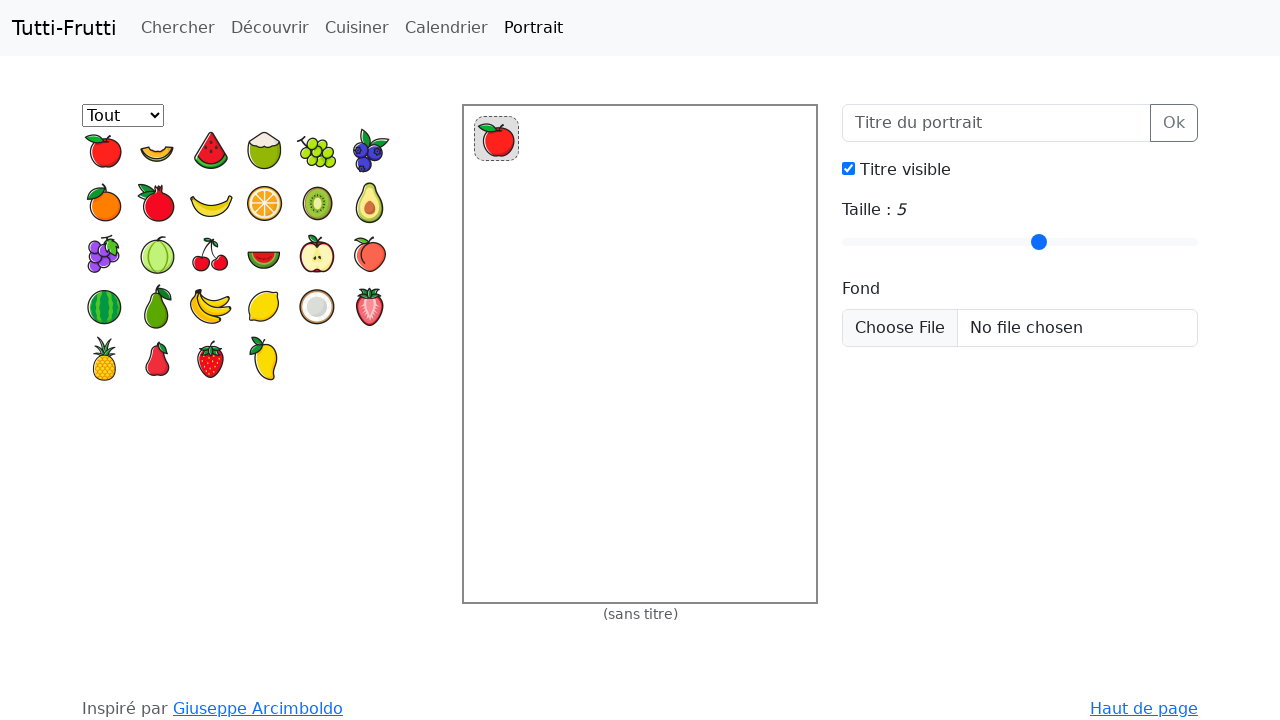

Dragged second palette item to canvas at (640, 354)
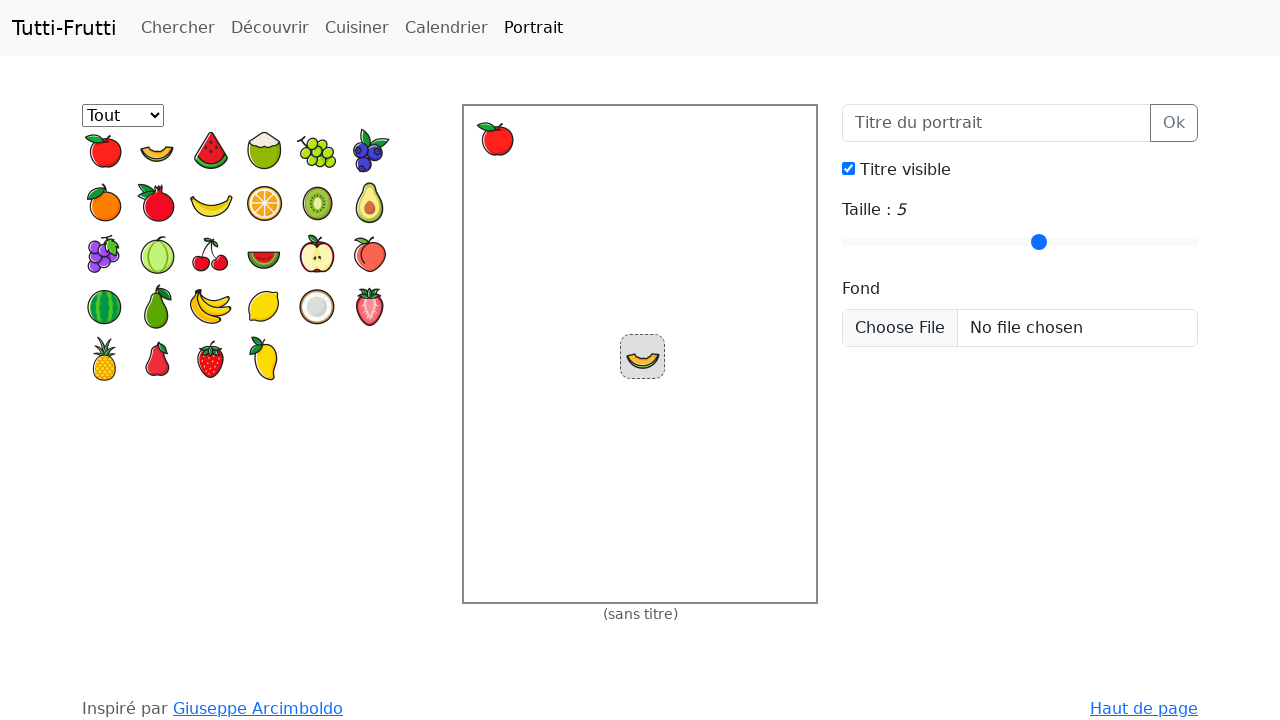

Pressed Delete key to remove current item
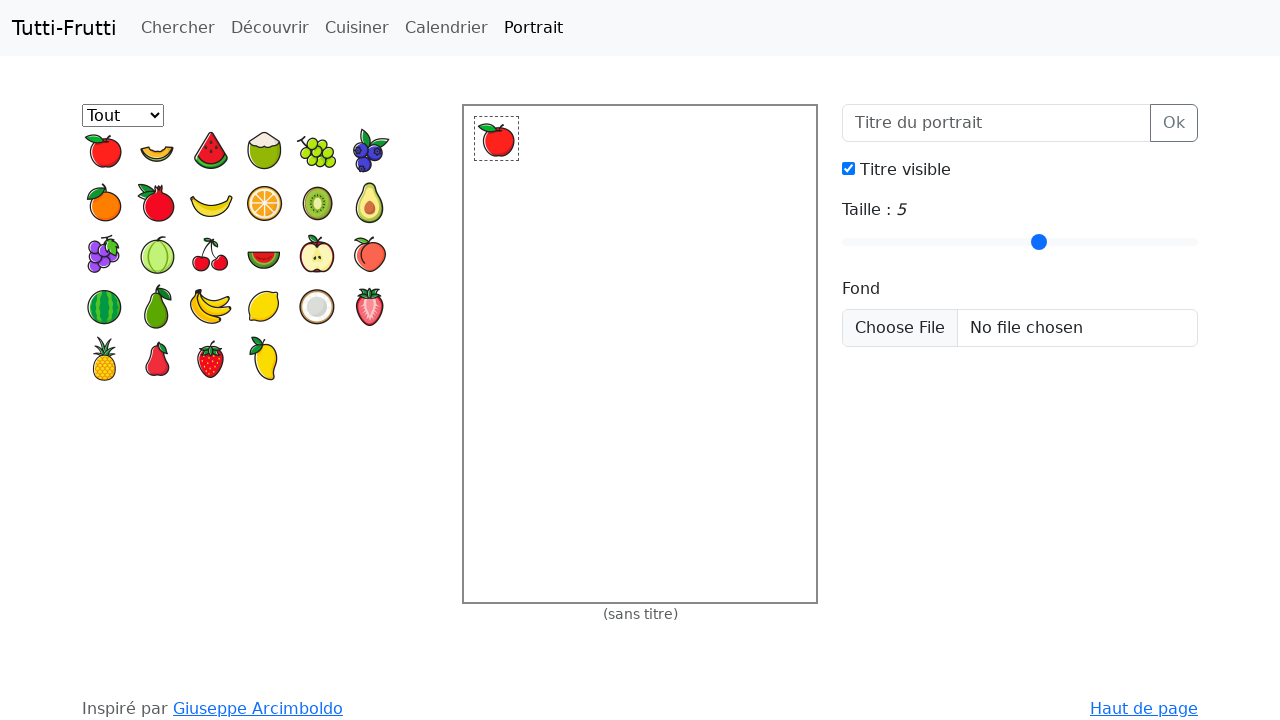

Verified that only one gridcell remains after deletion
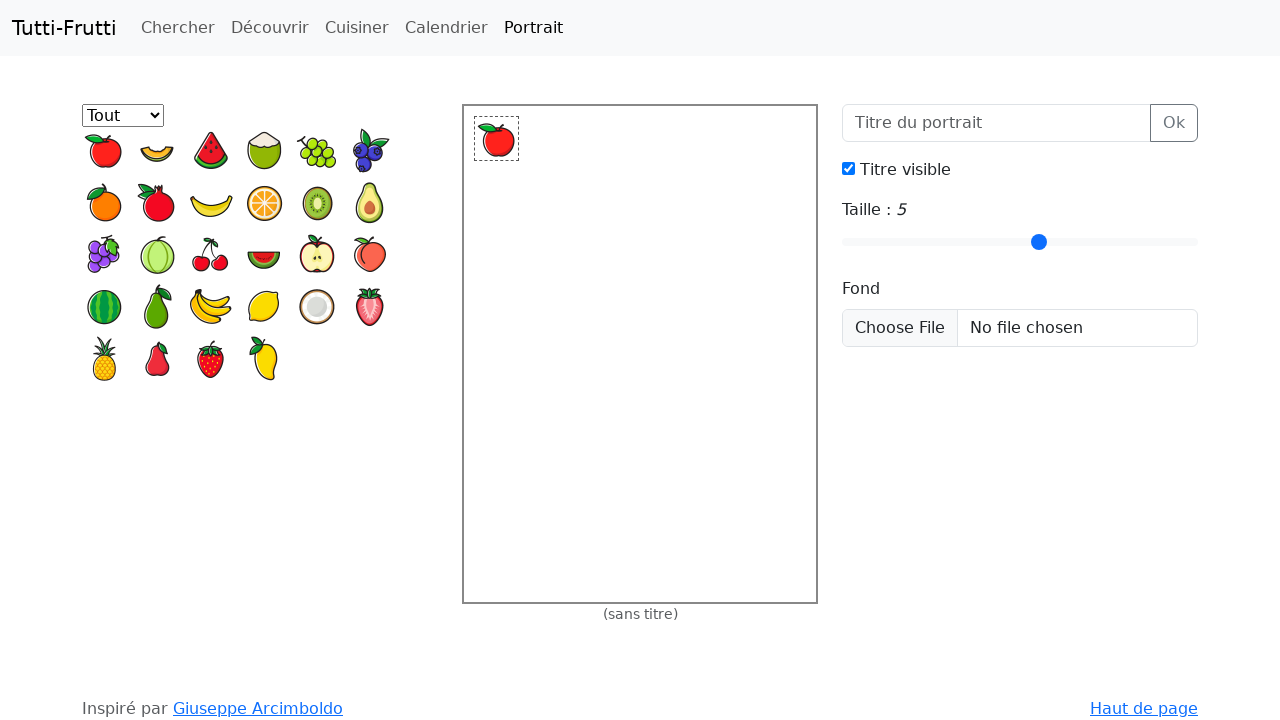

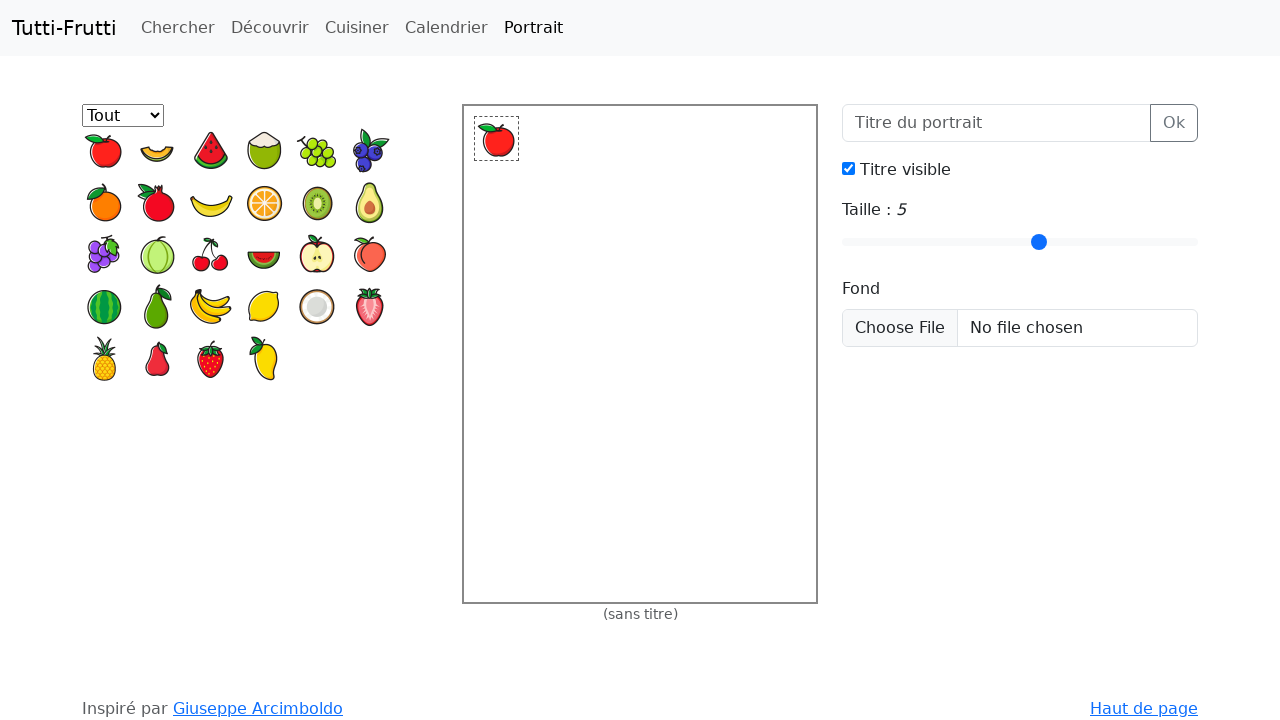